Tests dynamic content generation by clicking a button and waiting for specific text to appear

Starting URL: https://training-support.net/webelements/dynamic-content

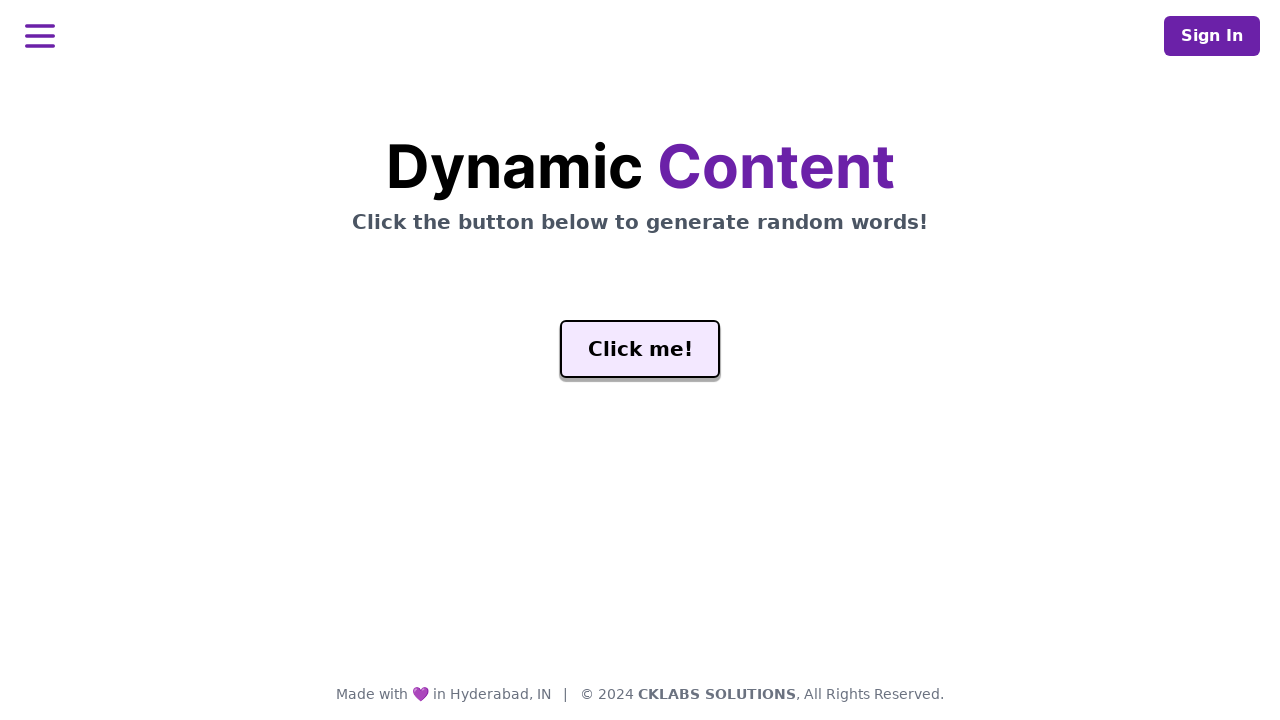

Clicked generate button to trigger dynamic content at (640, 349) on #genButton
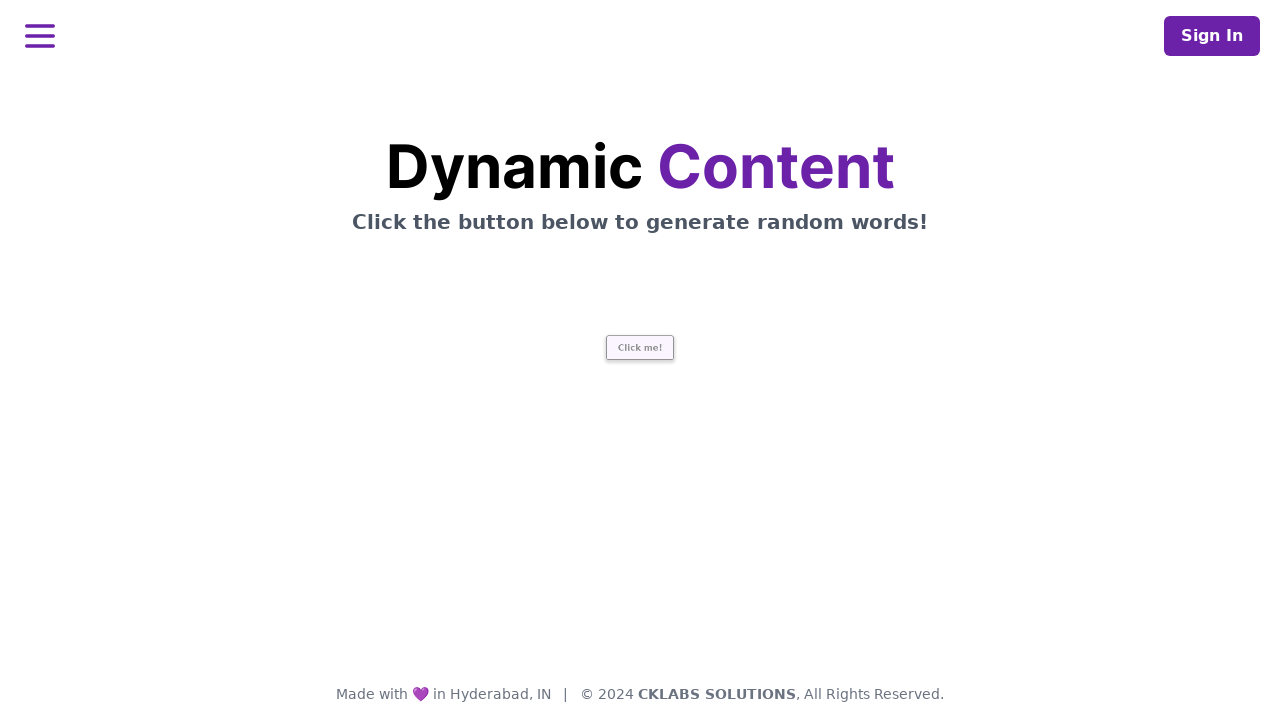

Waited for text 'release' to appear in word element
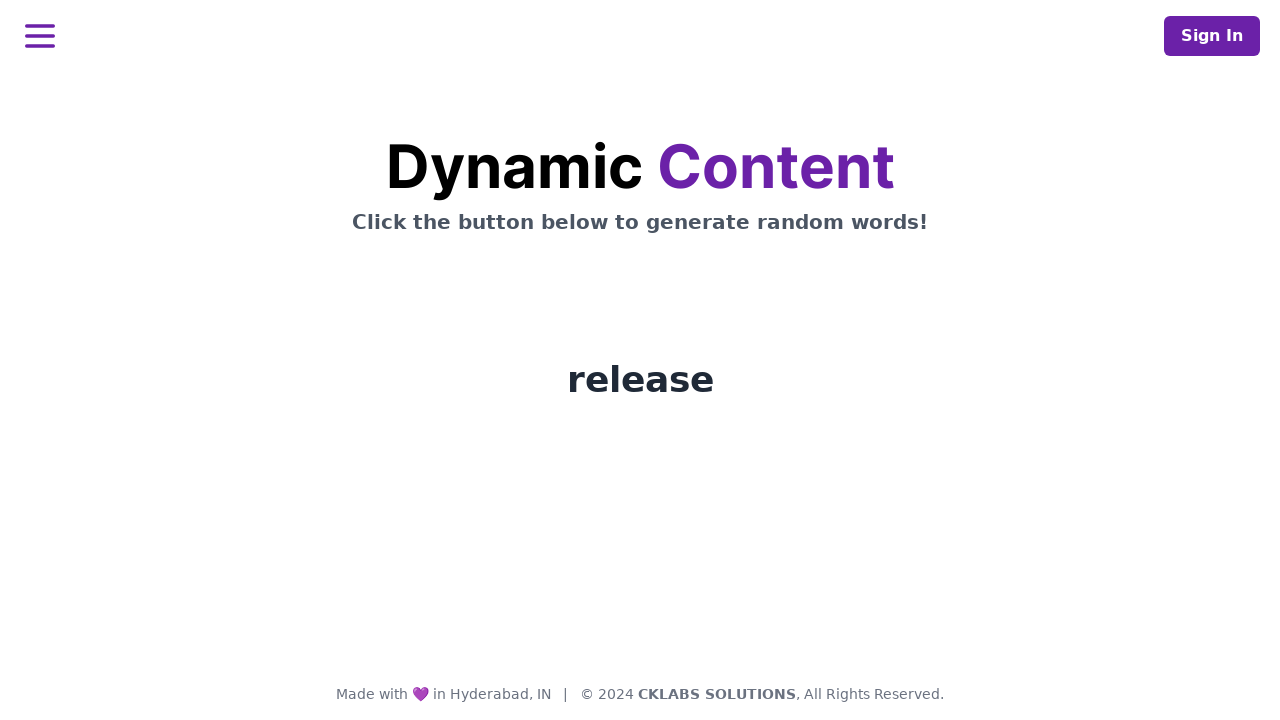

Located the word element
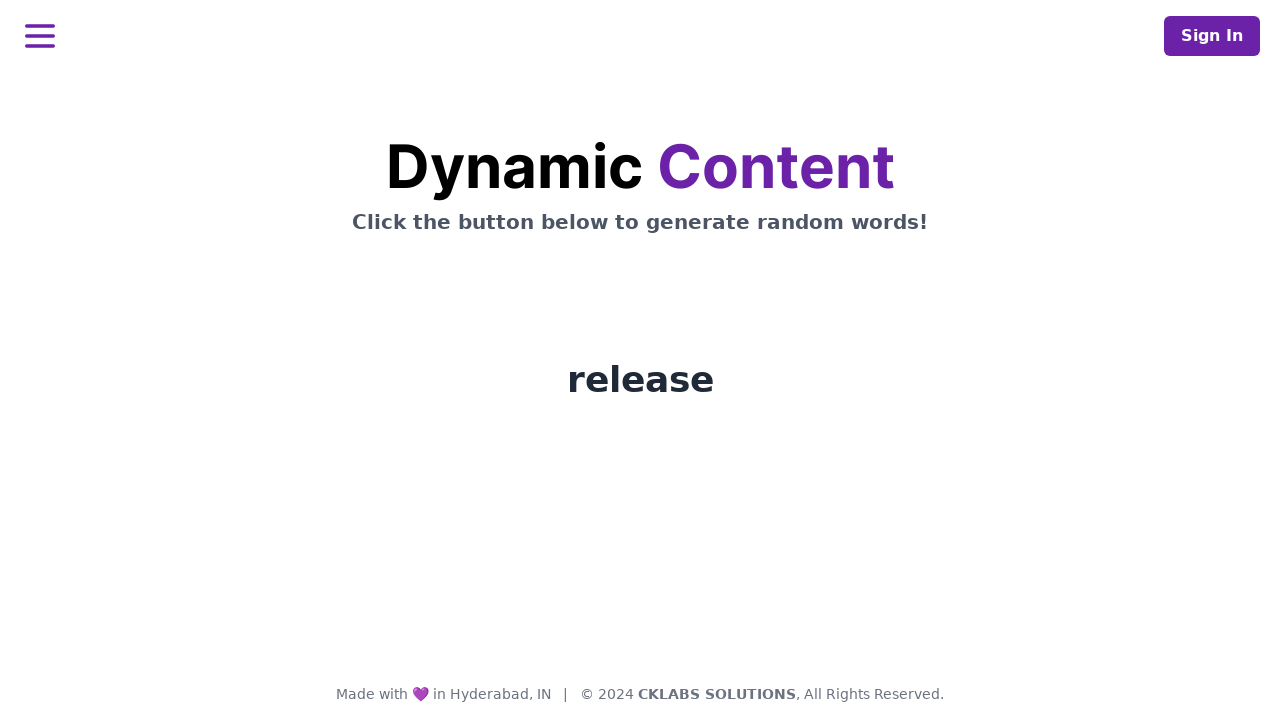

Retrieved and printed word content: release
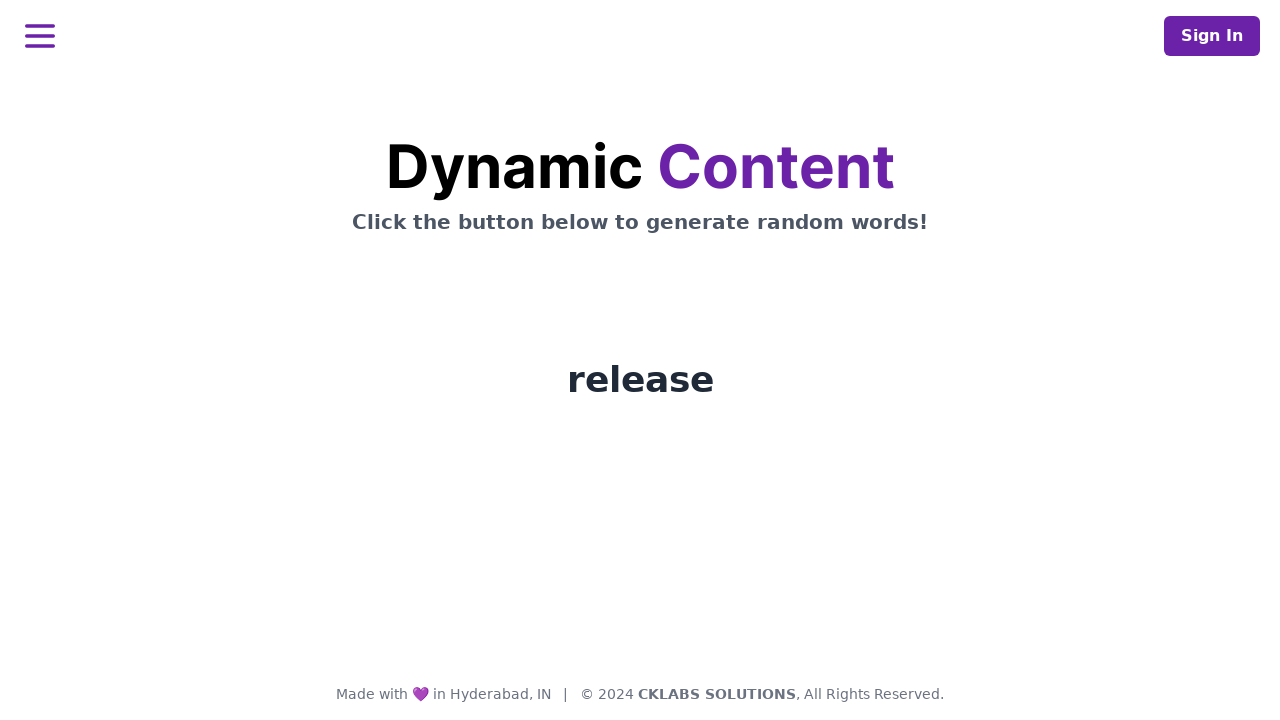

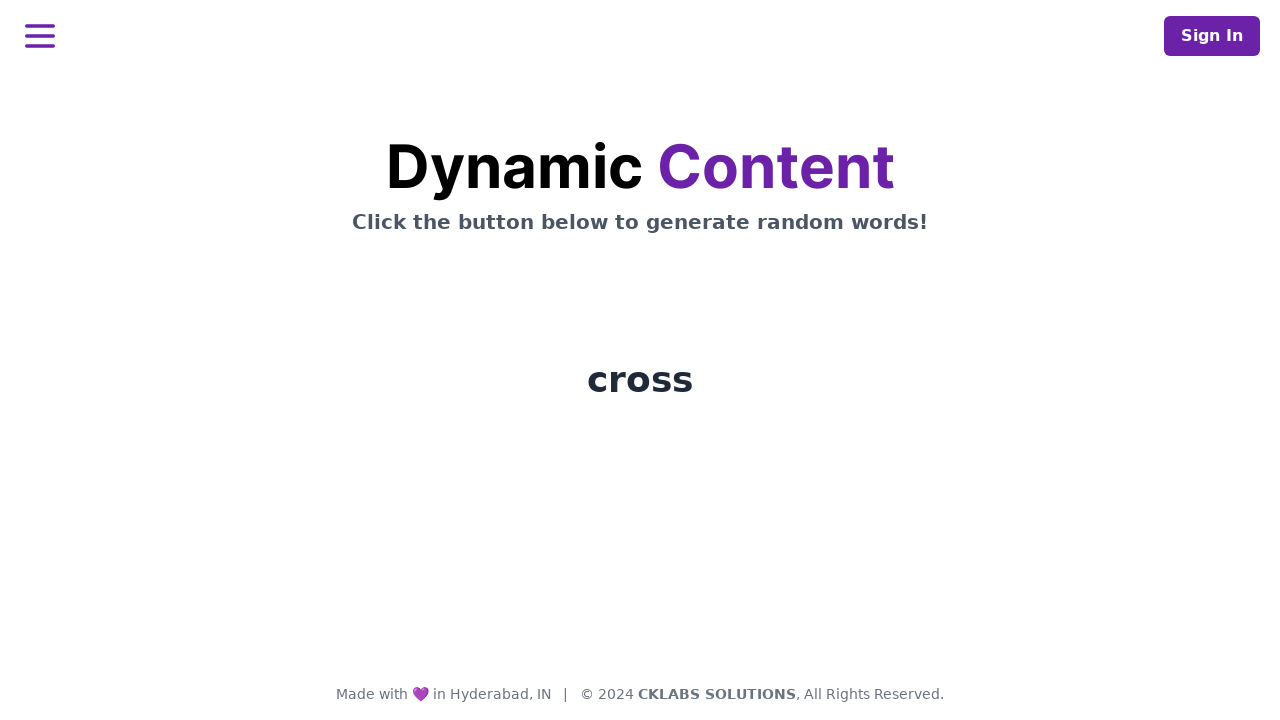